Clicks on the email/mail link on the homepage and navigates to the email page

Starting URL: http://www.i.ua/

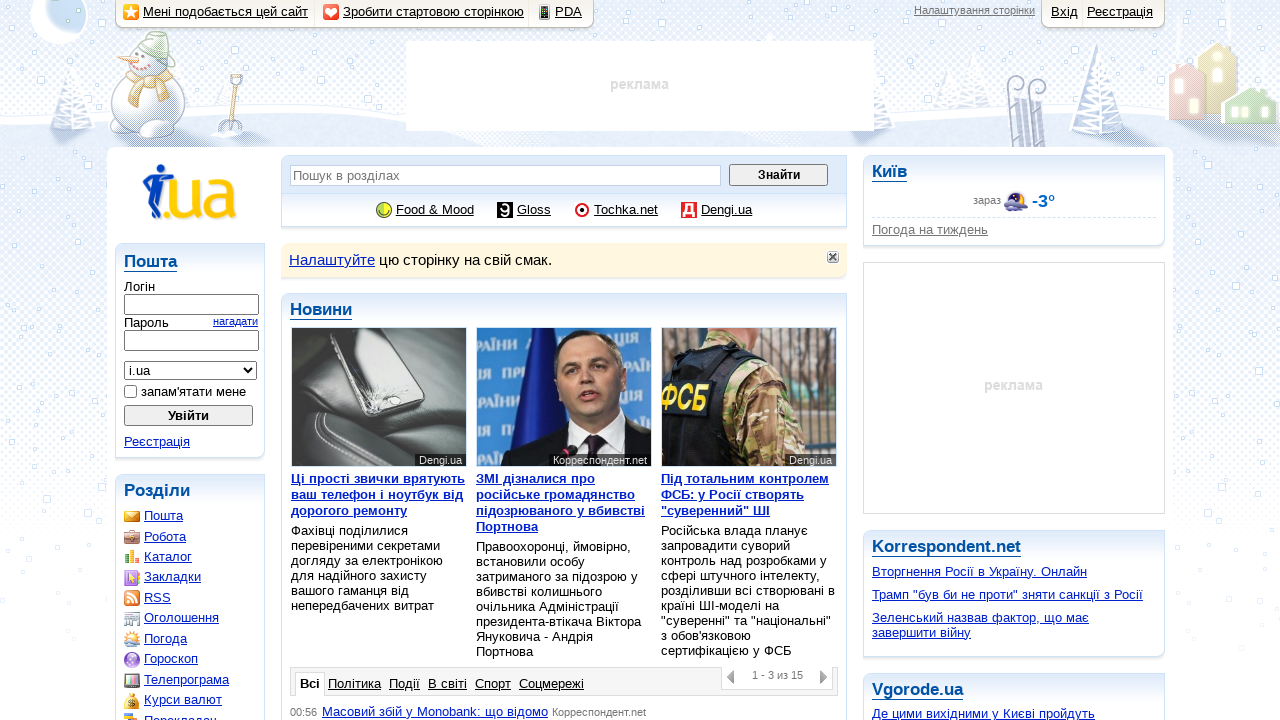

Email/mail link (.mail_16) became visible on homepage
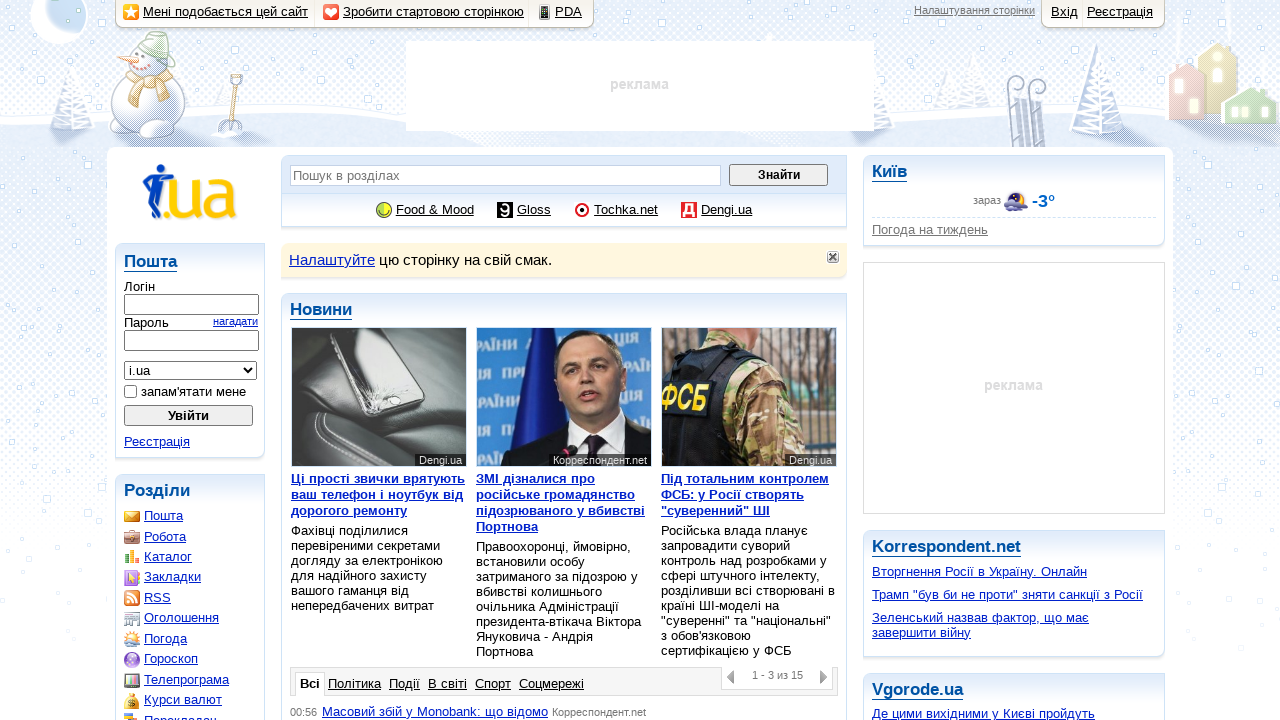

Clicked on email/mail link to navigate to email page at (154, 516) on .mail_16
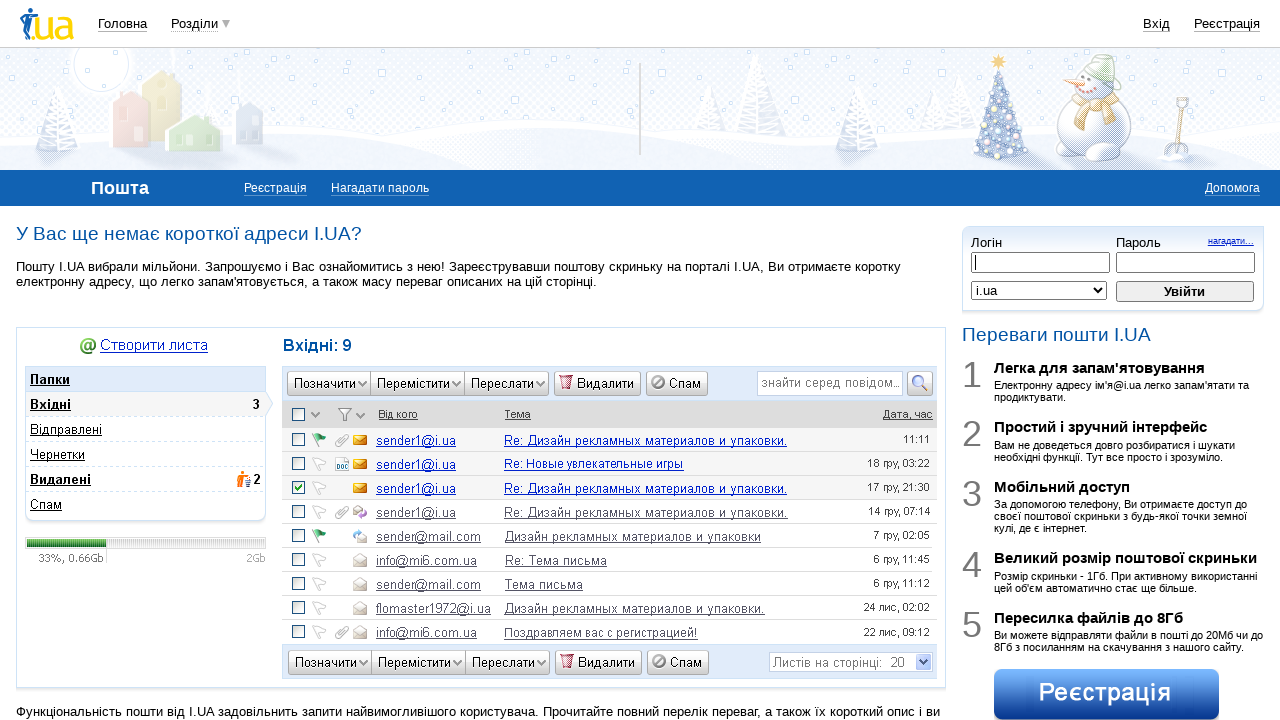

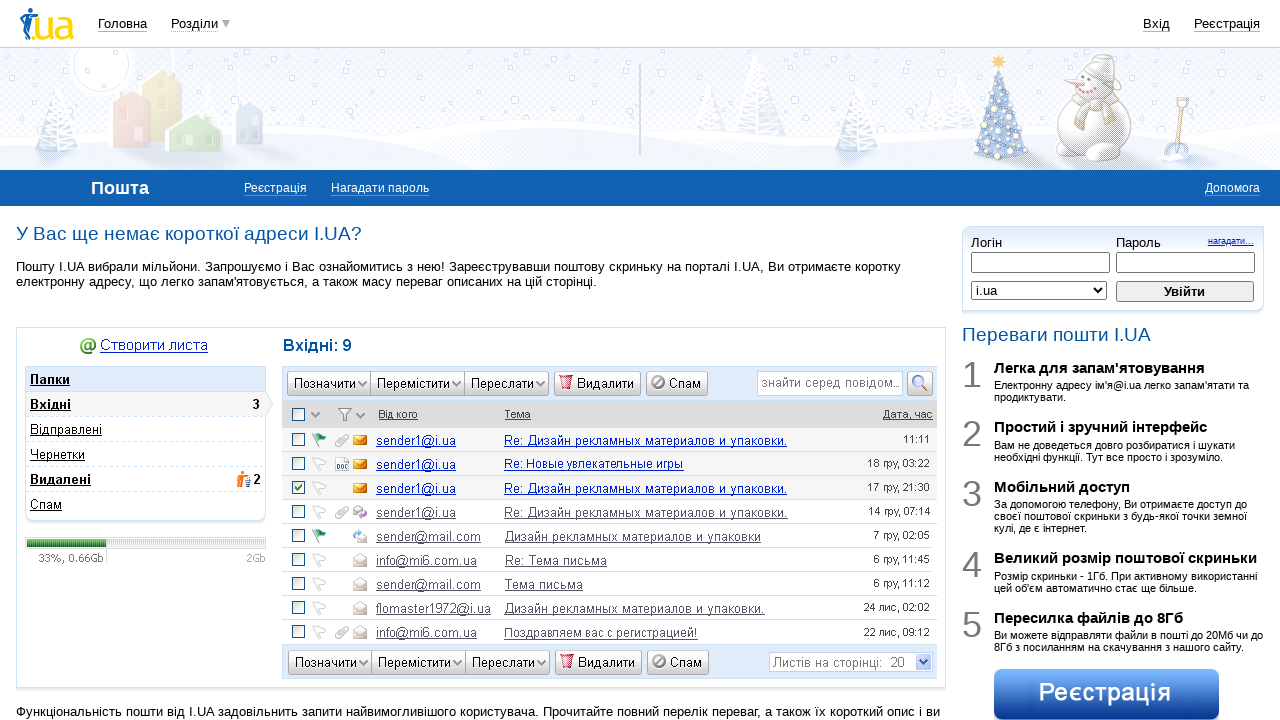